Tests basic element locator strategies on an e-commerce demo site by locating various elements using different selector types including ID, name, tag name, class name, link text, and partial link text.

Starting URL: https://www.demoblaze.com/

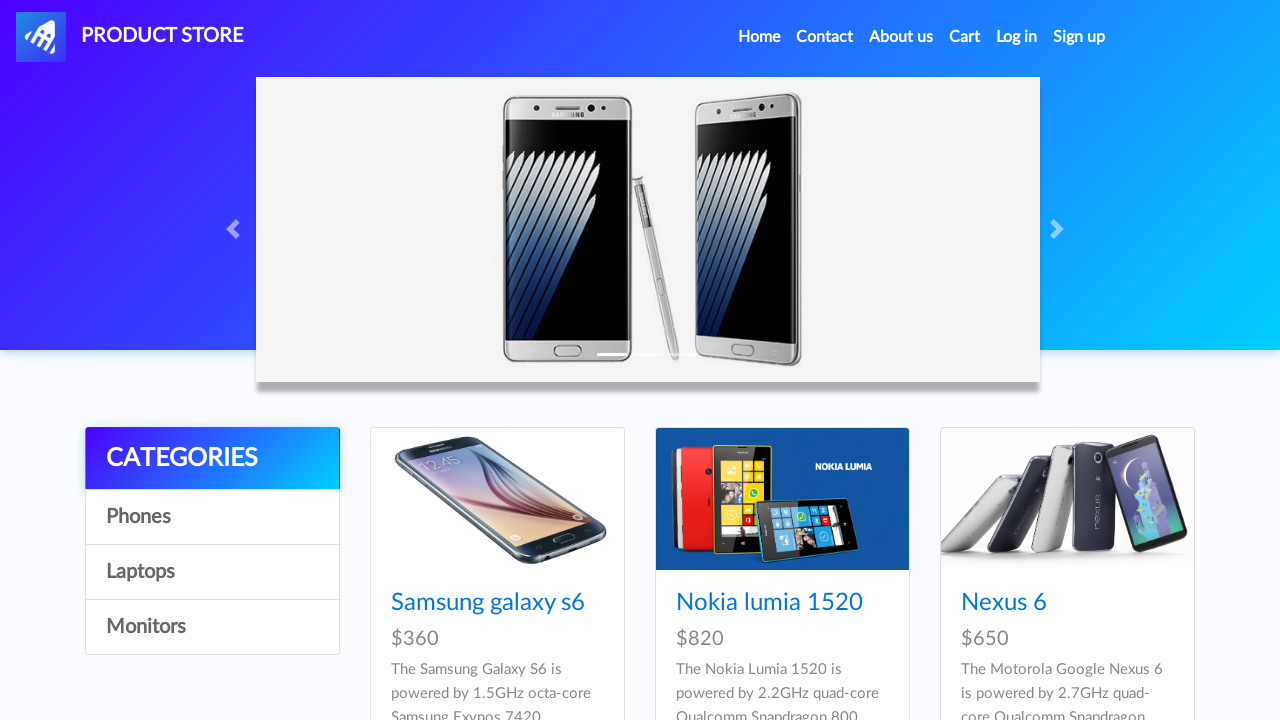

Page loaded and network idle state reached
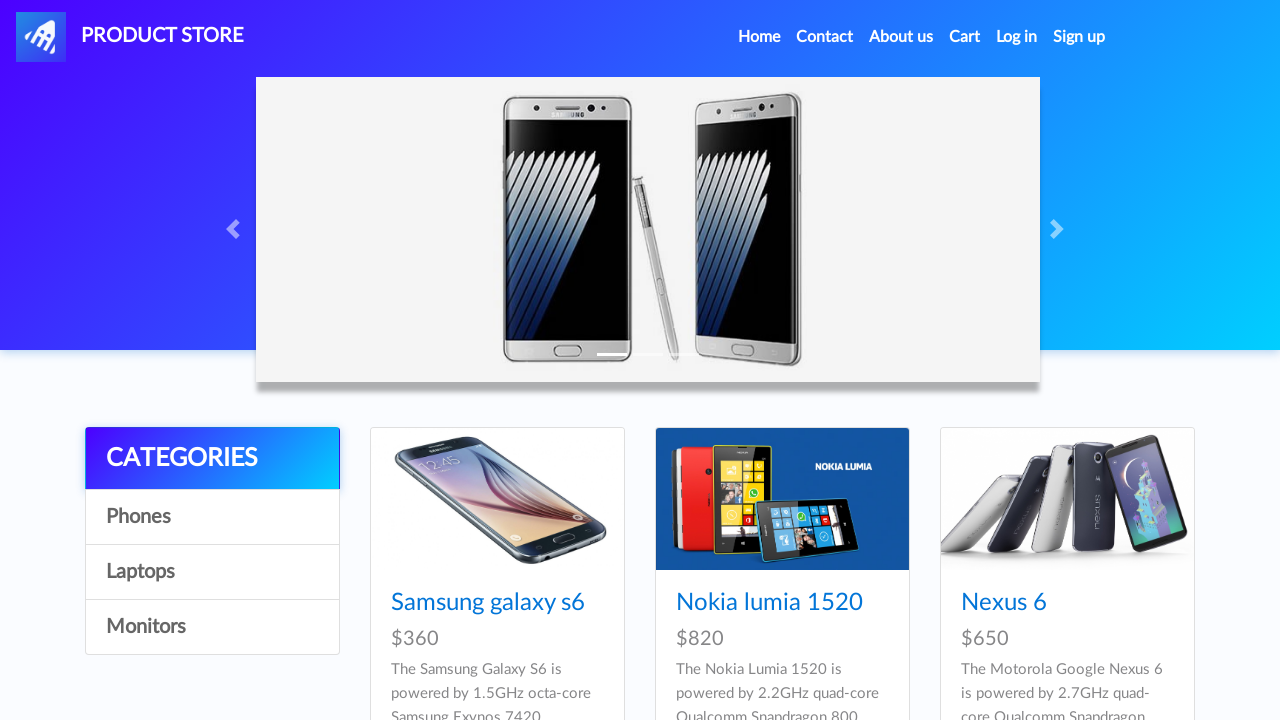

Located Sign up link by ID selector '#signin2'
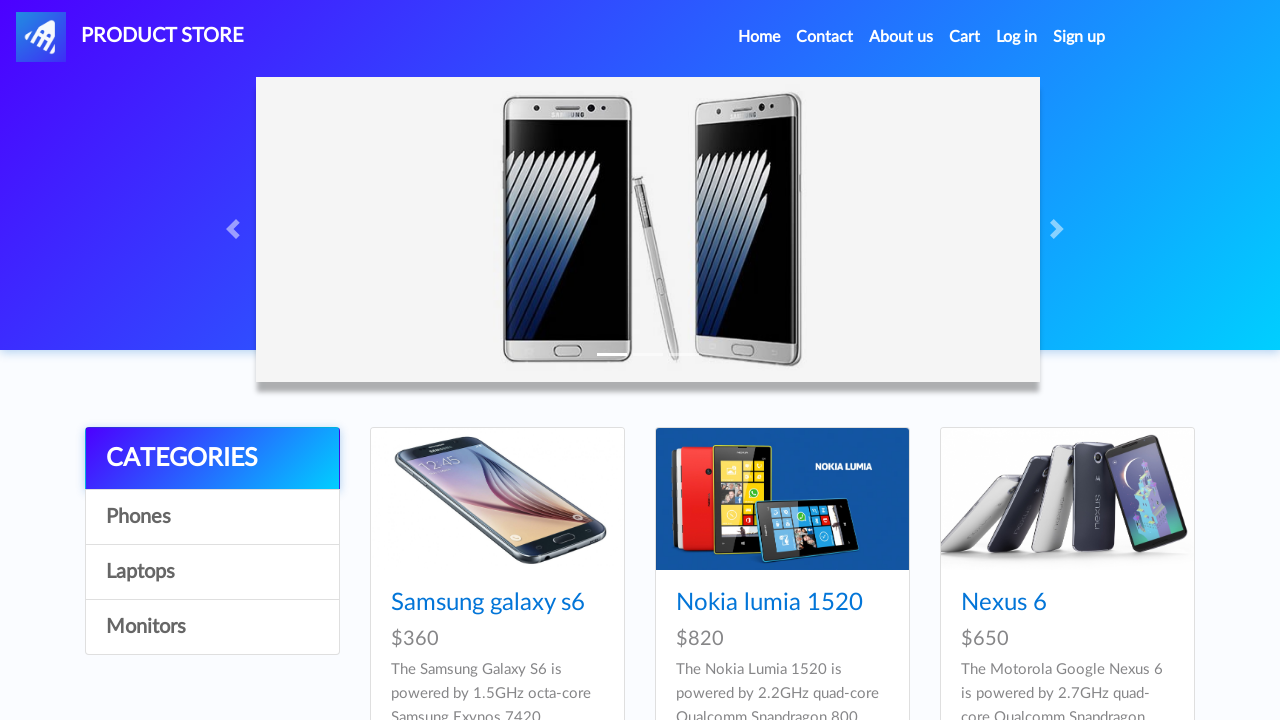

Sign up link became visible
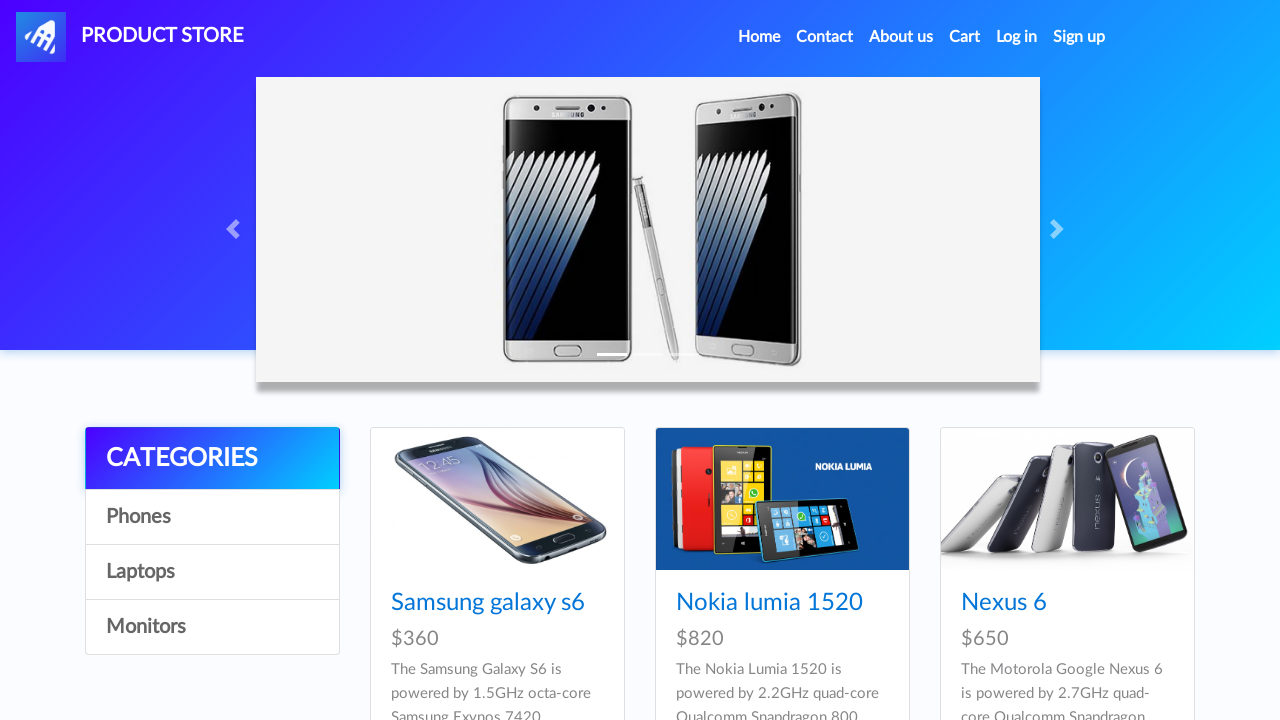

Located form element by name attribute '[name='frm']'
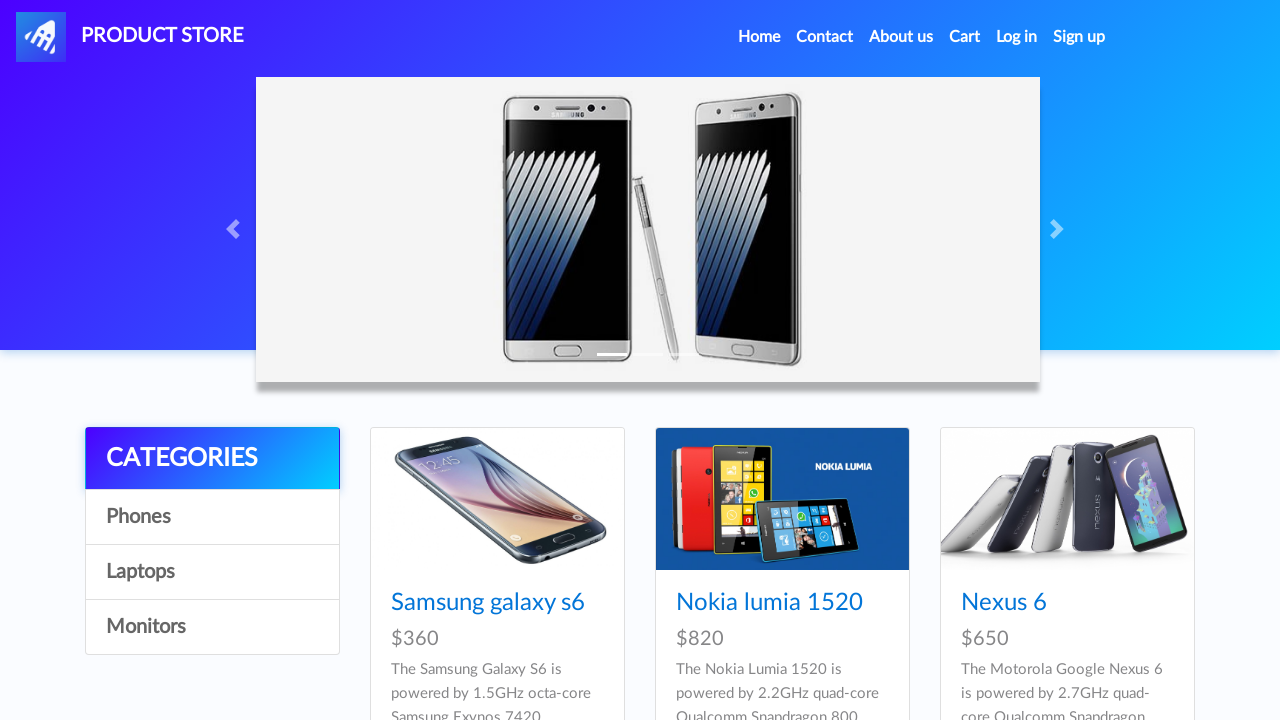

Form element attached to DOM
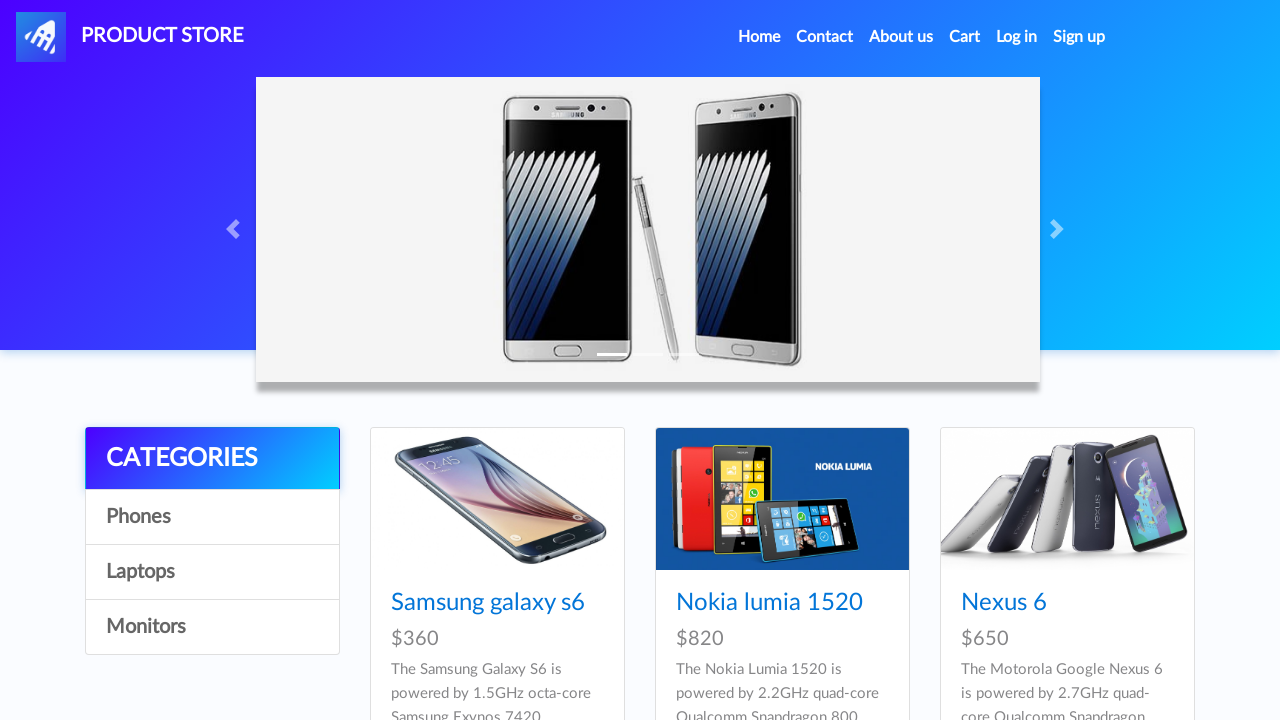

Located first h4 element (Samsung Galaxy S6 product title)
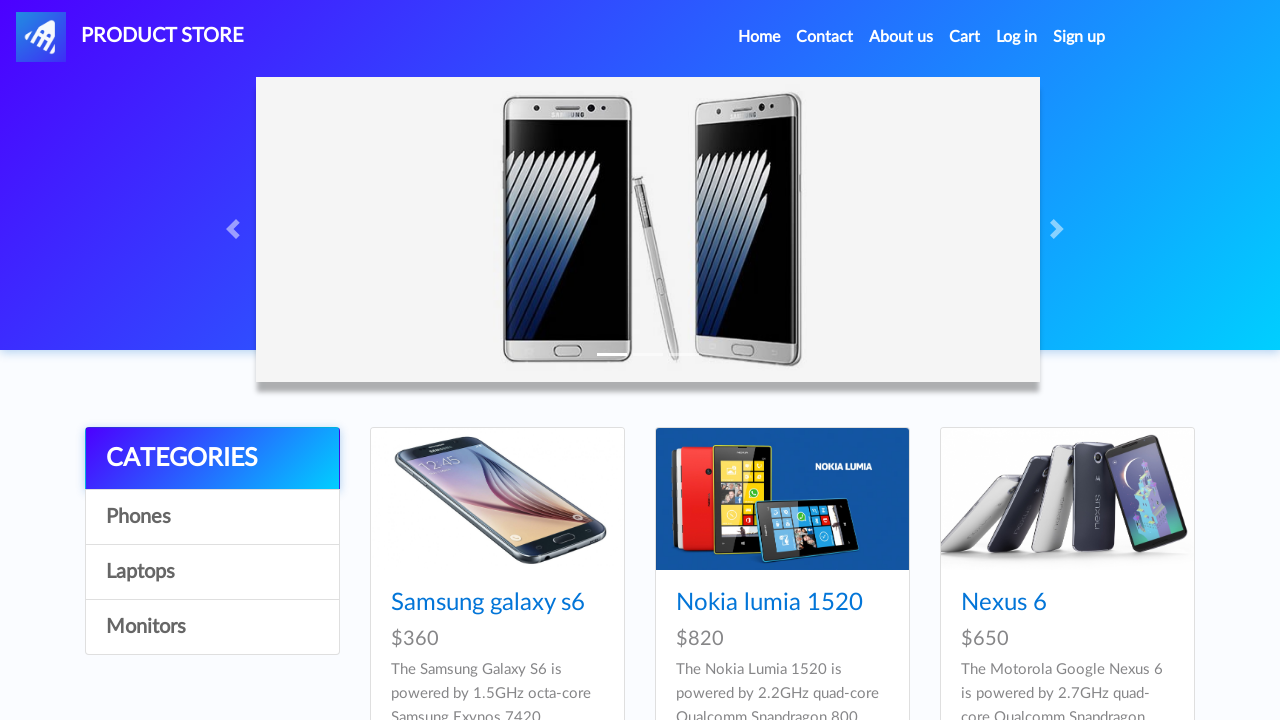

First h4 product title element became visible
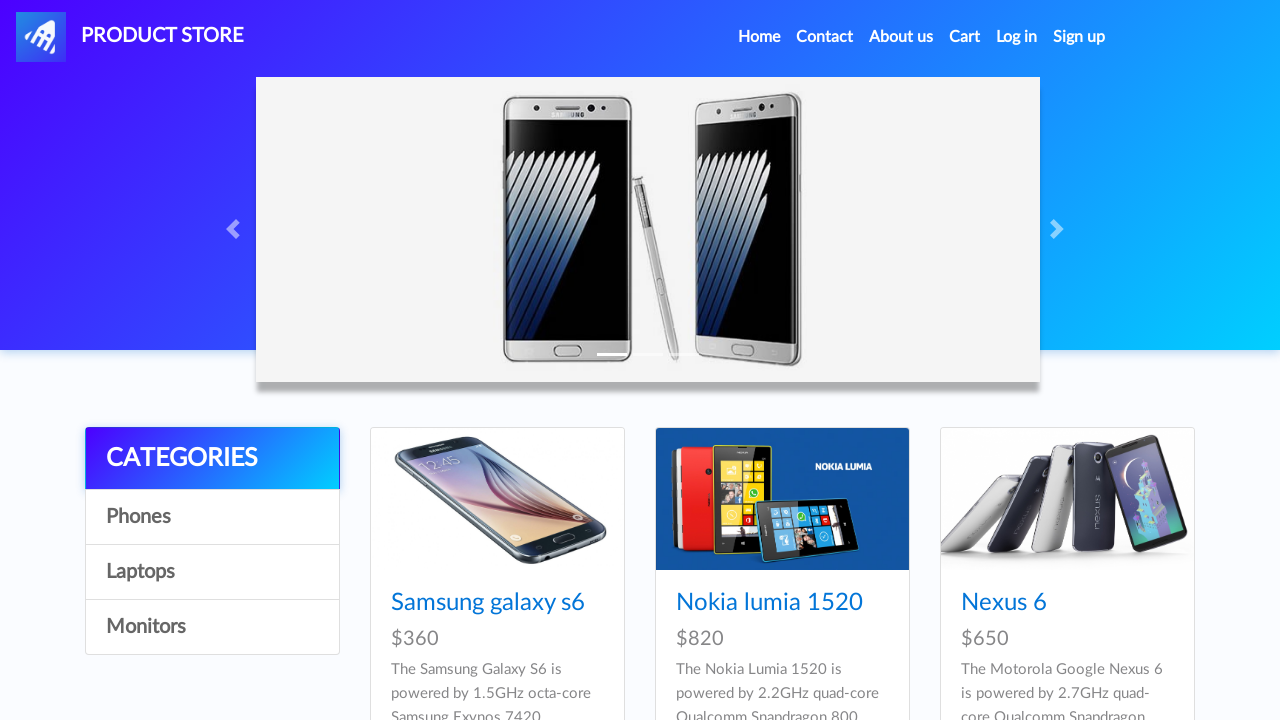

Located Product Store brand by class name '.navbar-brand'
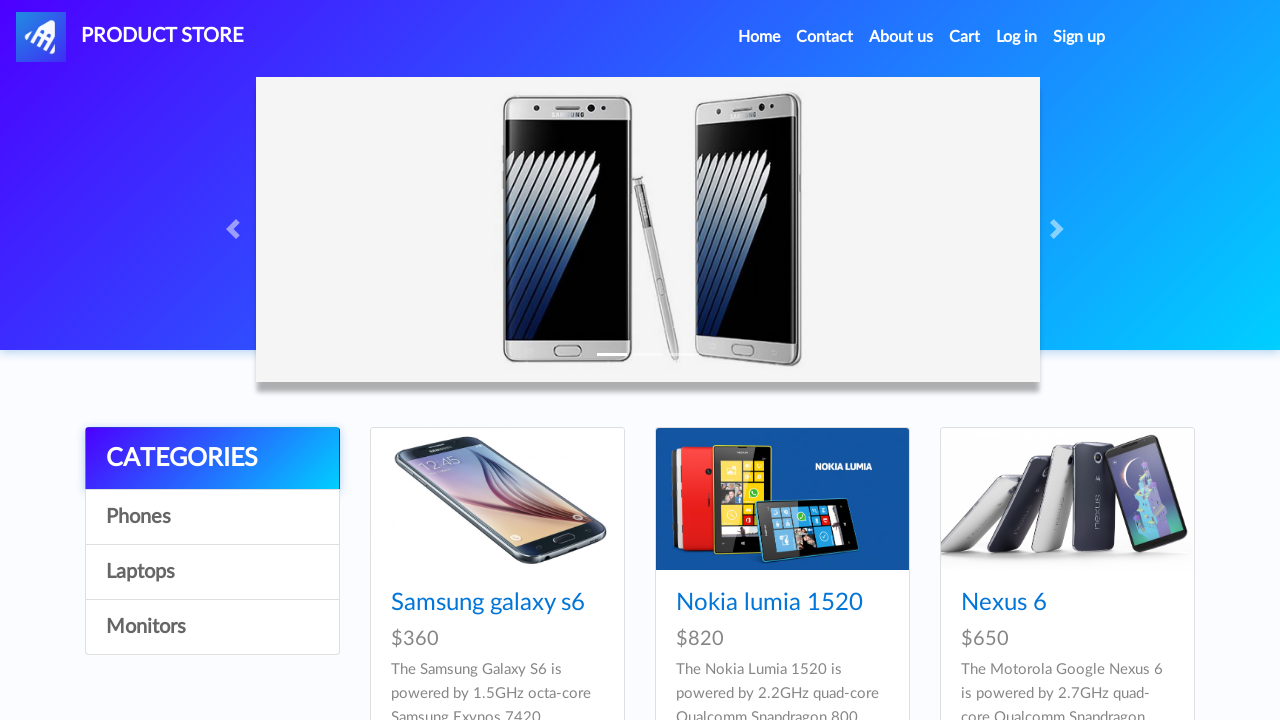

Product Store brand element became visible
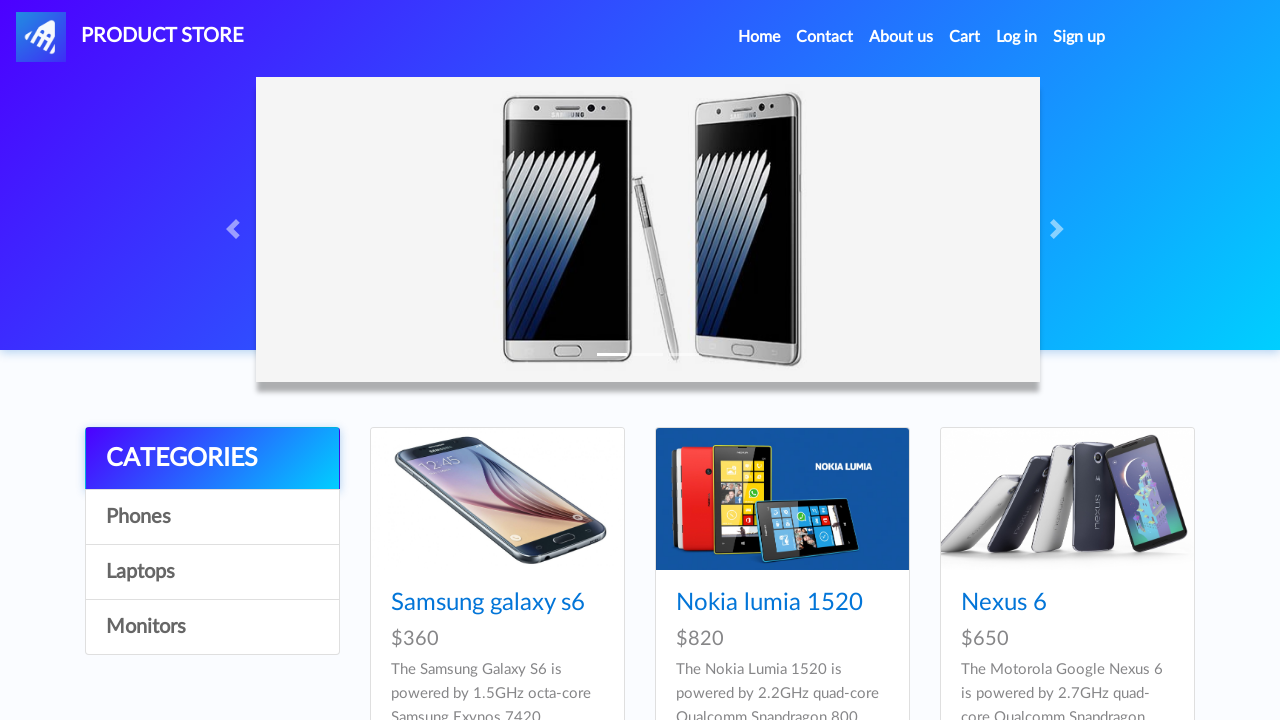

Located Nokia Lumia 1520 product link by exact text
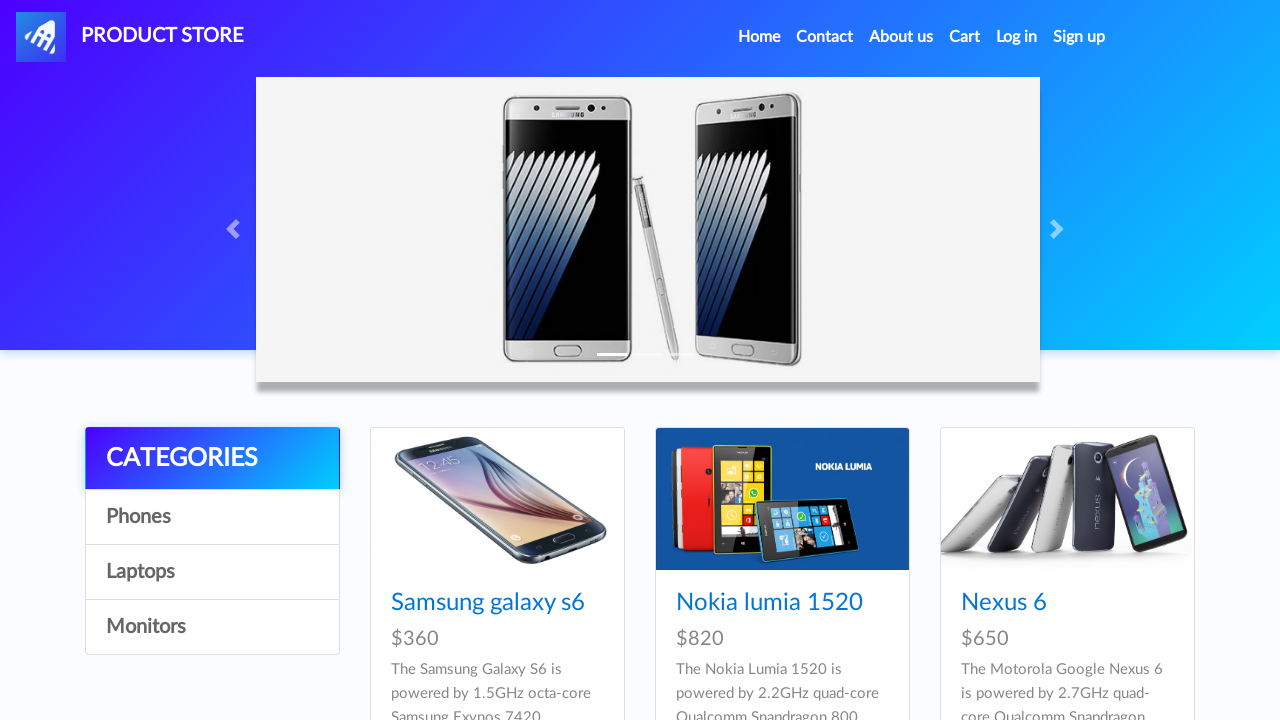

Nokia Lumia 1520 link became visible
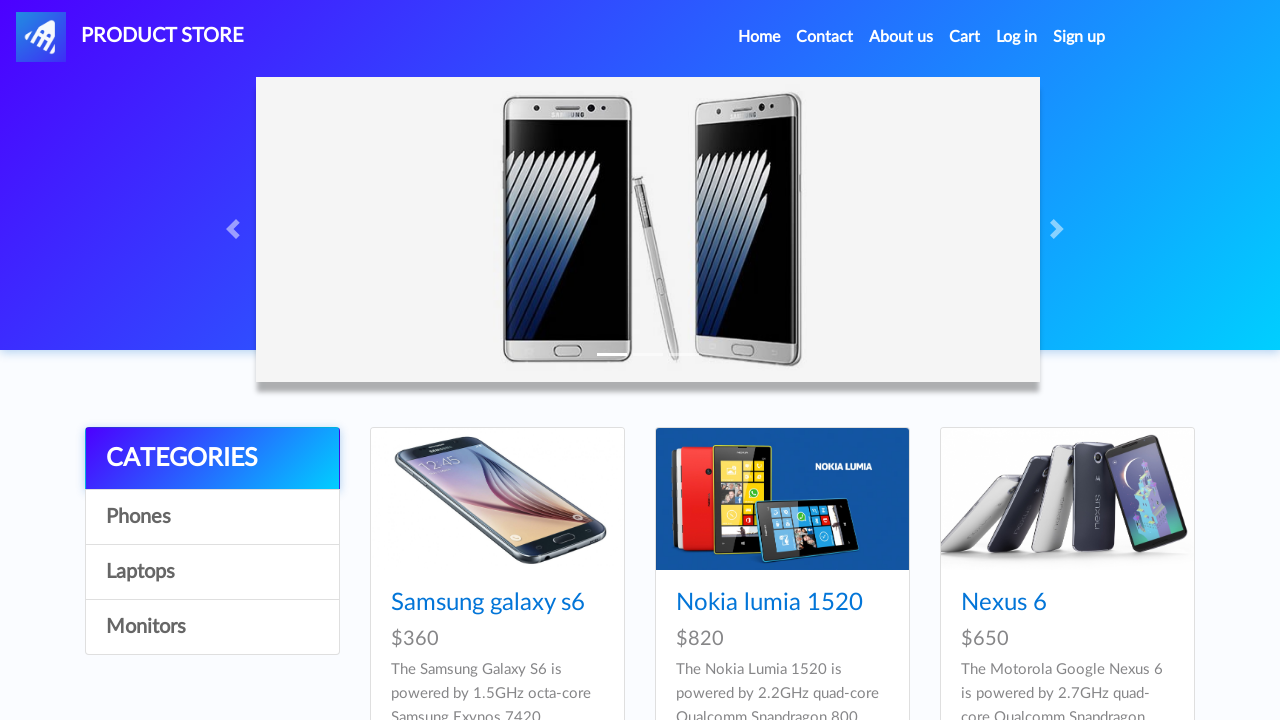

Located Nexus 6 product link by partial text match
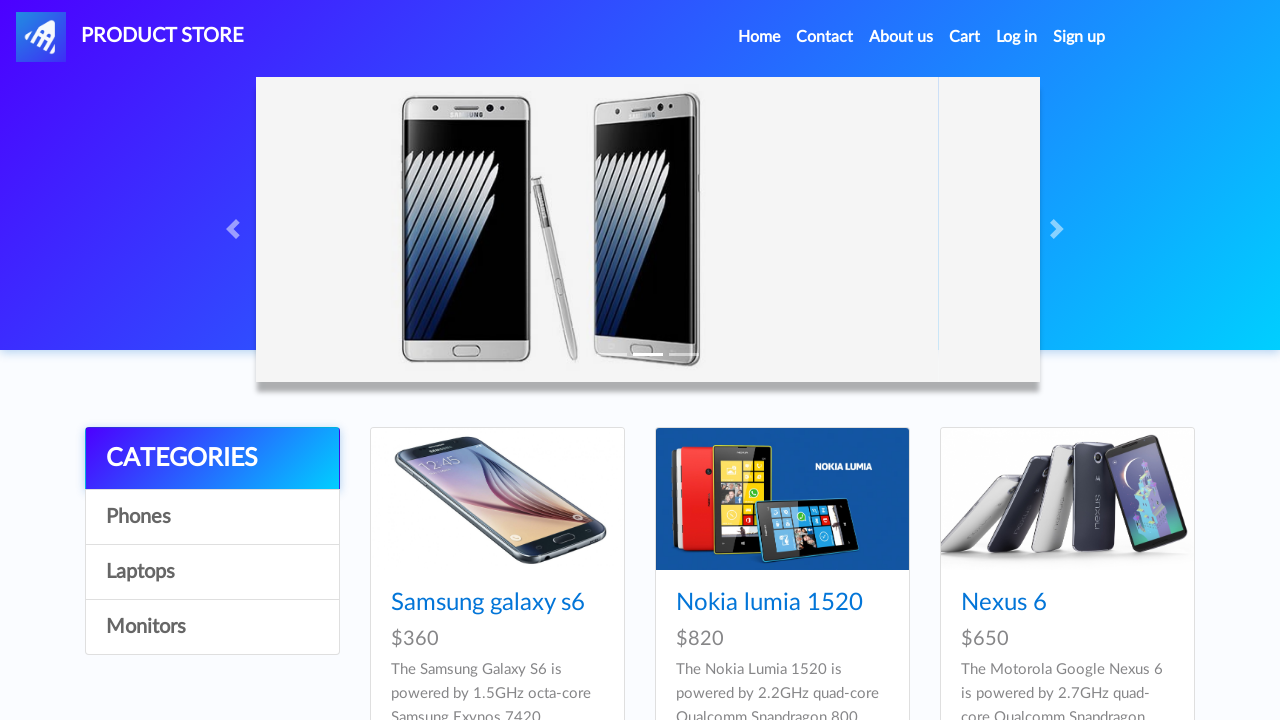

Nexus 6 link became visible
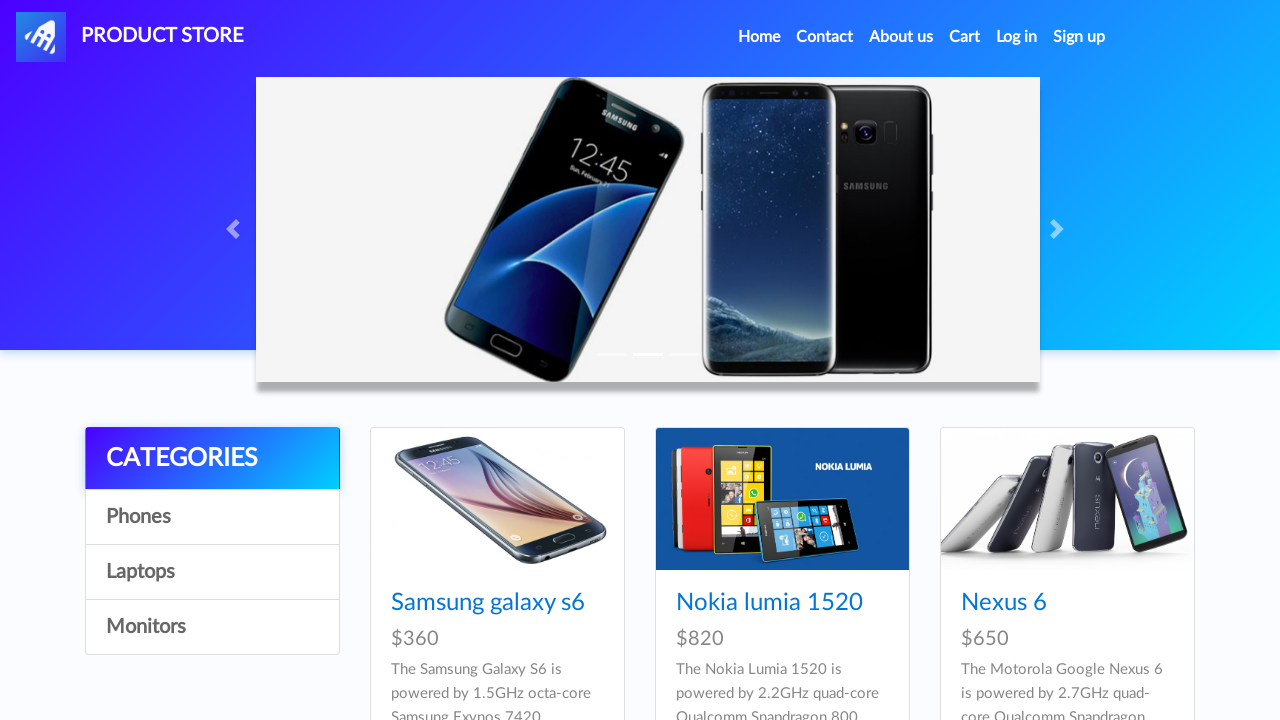

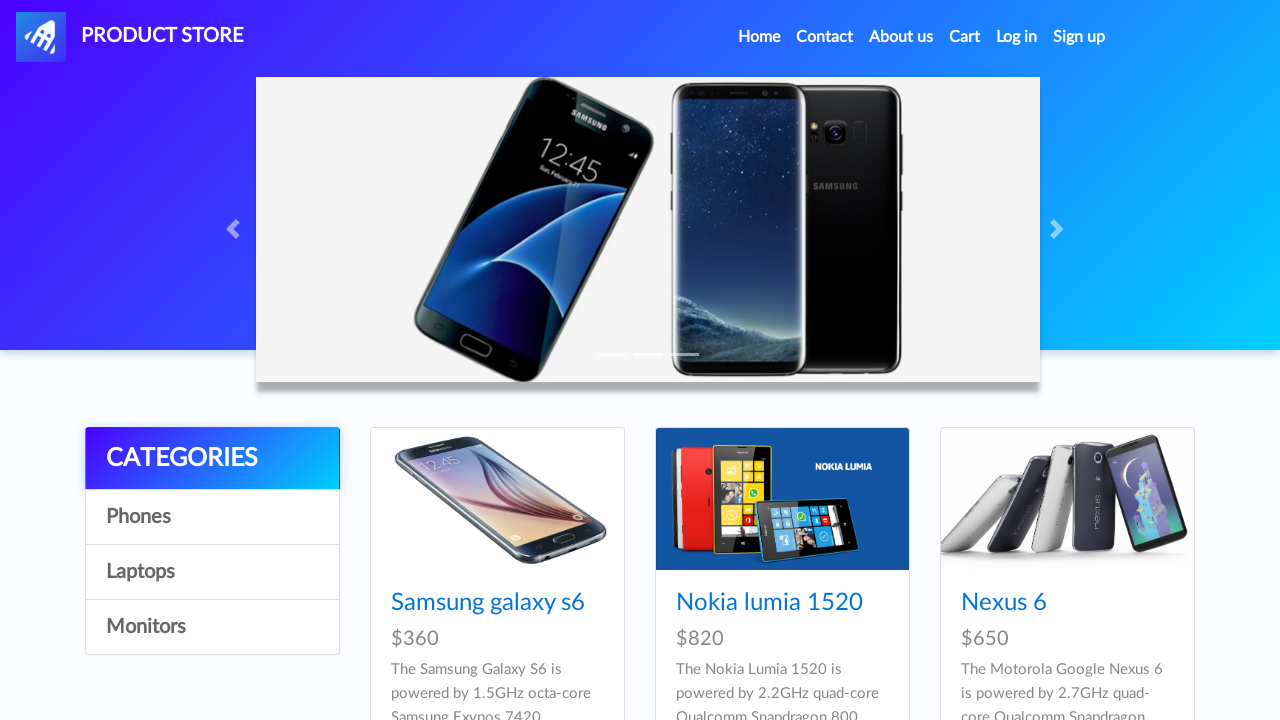